Tests multiple browser window handling by clicking a button that opens a new tab, switching to the new tab to verify content, closing it, and switching back to the parent window

Starting URL: https://demoqa.com/browser-windows

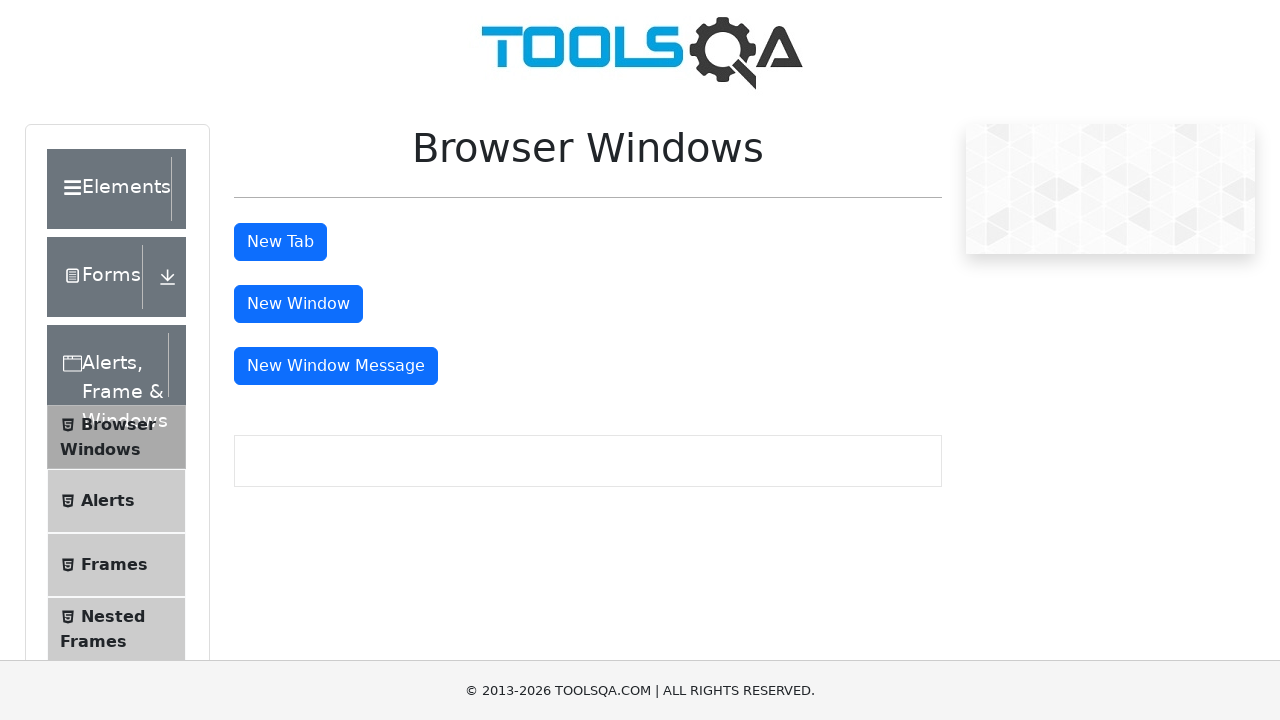

Stored reference to parent page
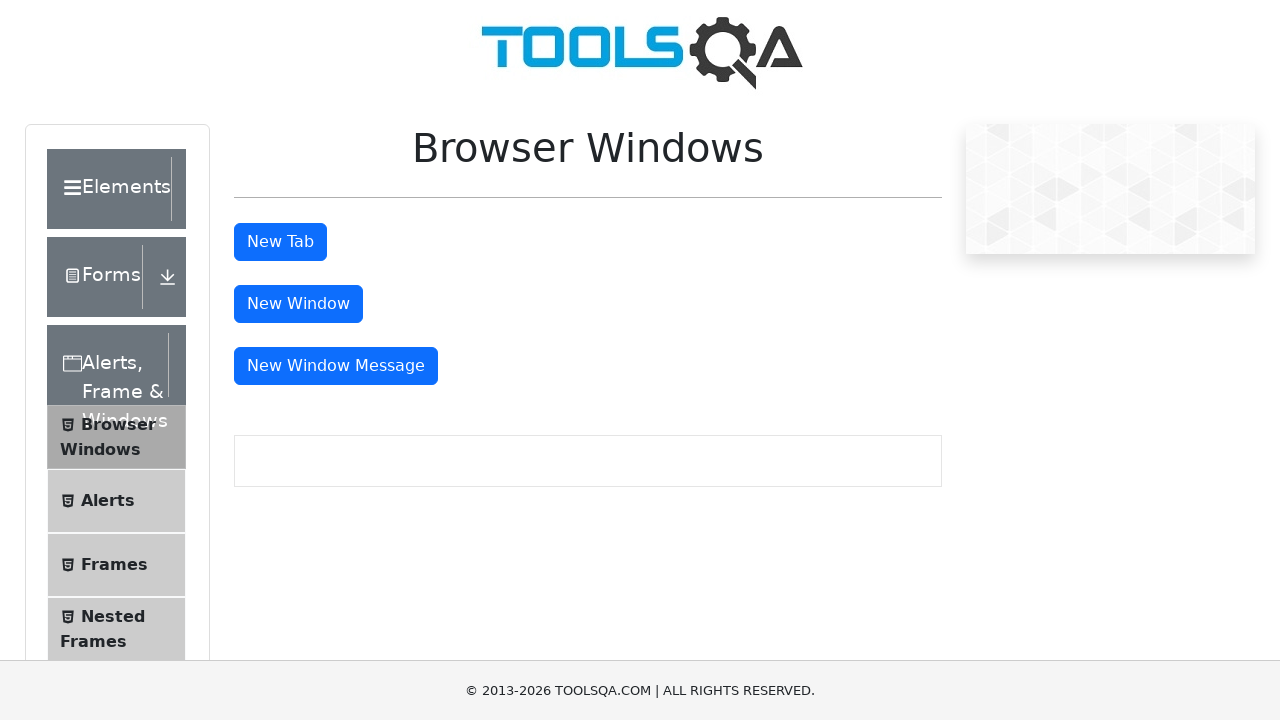

Clicked button to open new tab at (280, 242) on button#tabButton
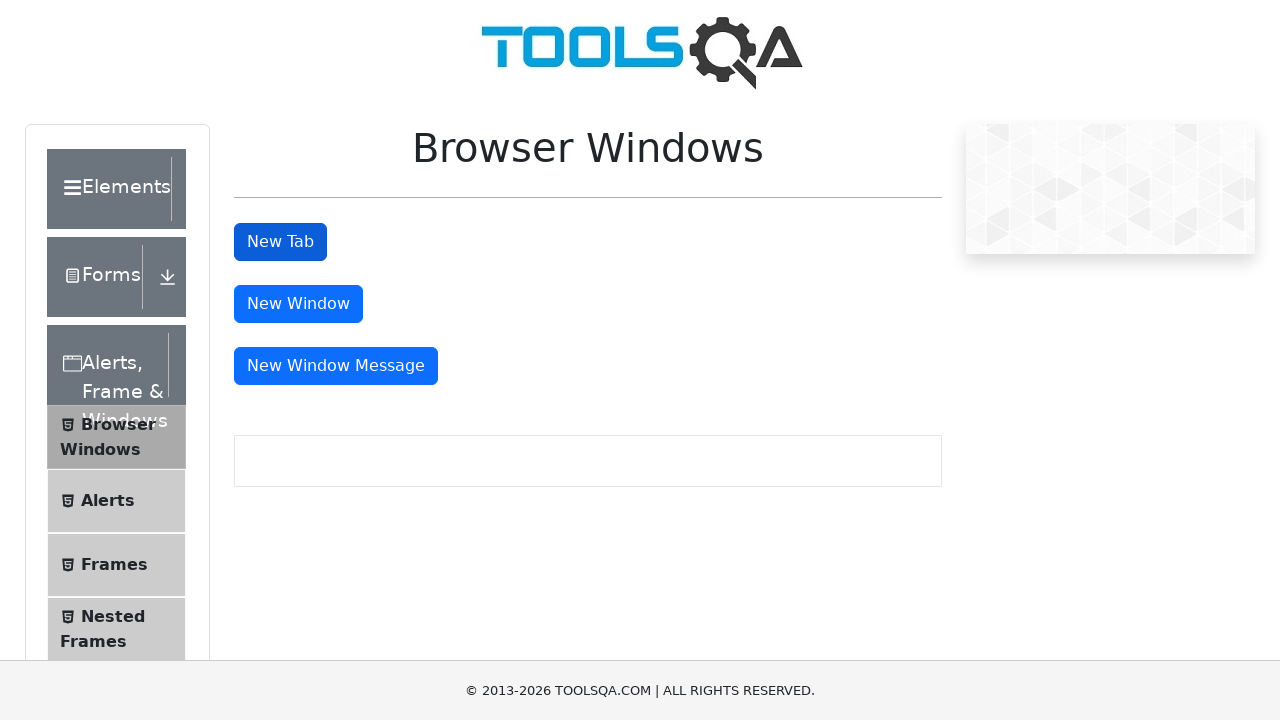

Captured new tab/page object
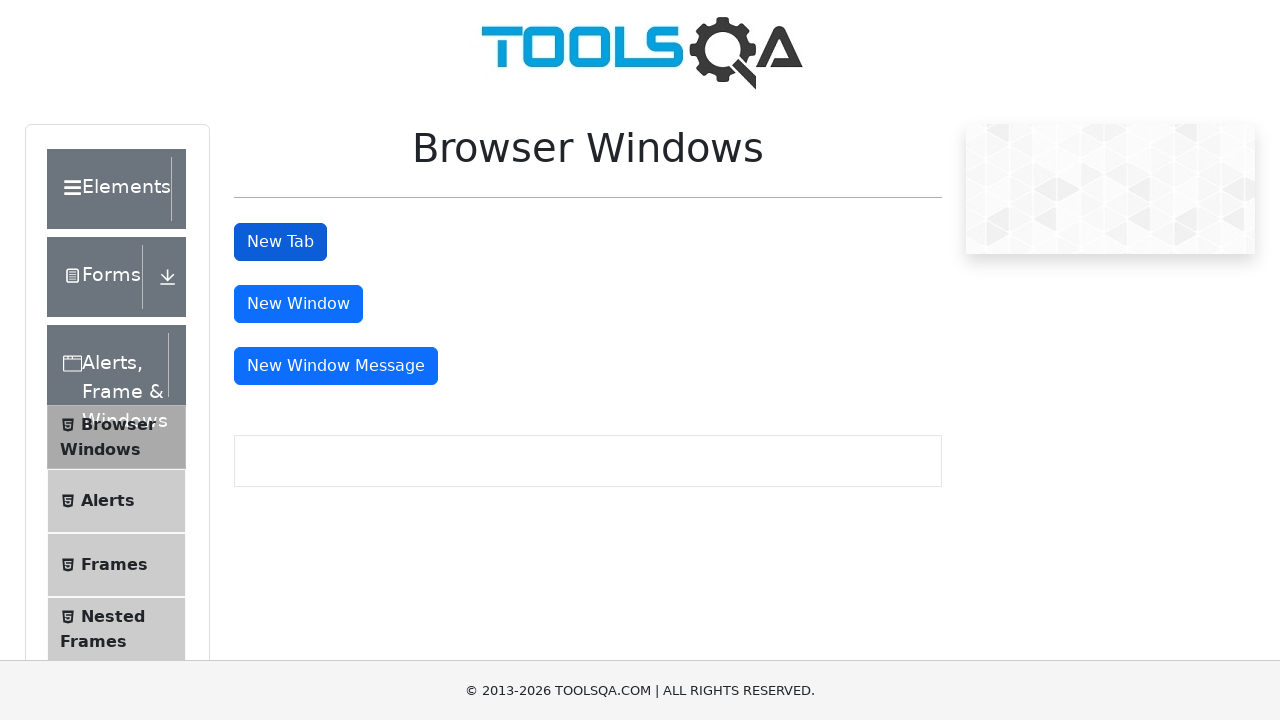

Waited for sample heading element to load in new tab
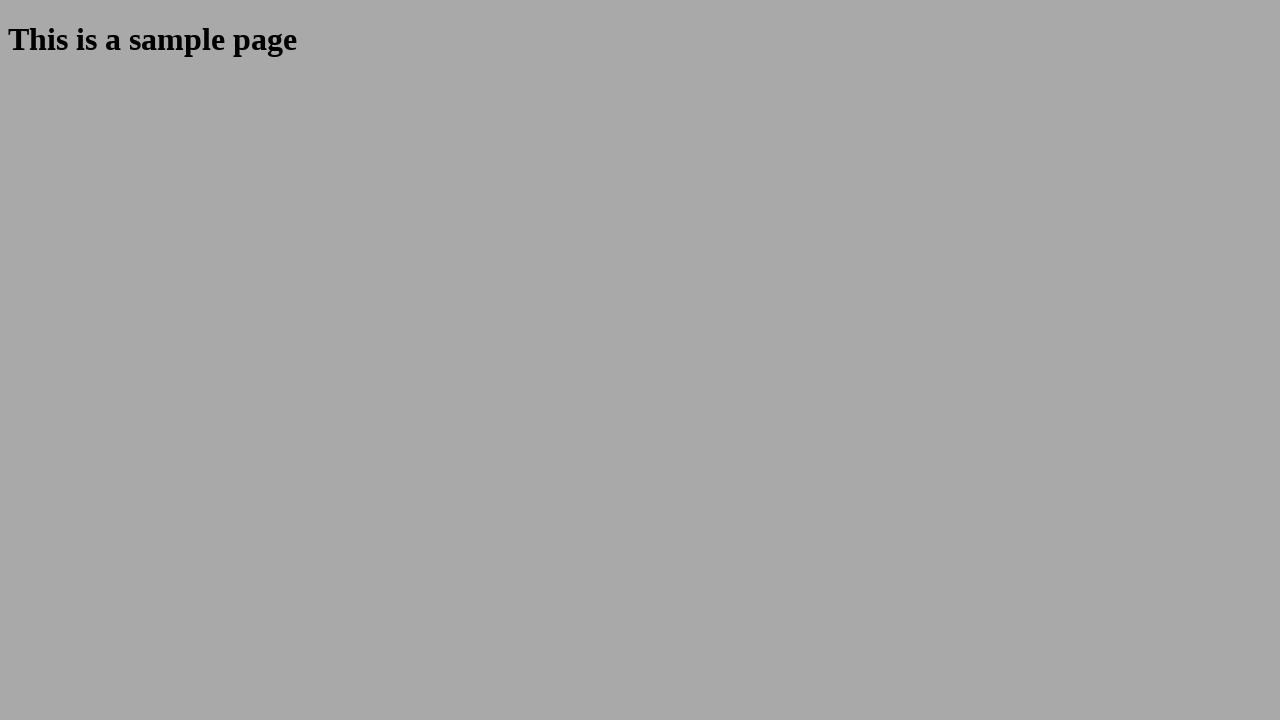

Retrieved heading text from new tab: 'This is a sample page'
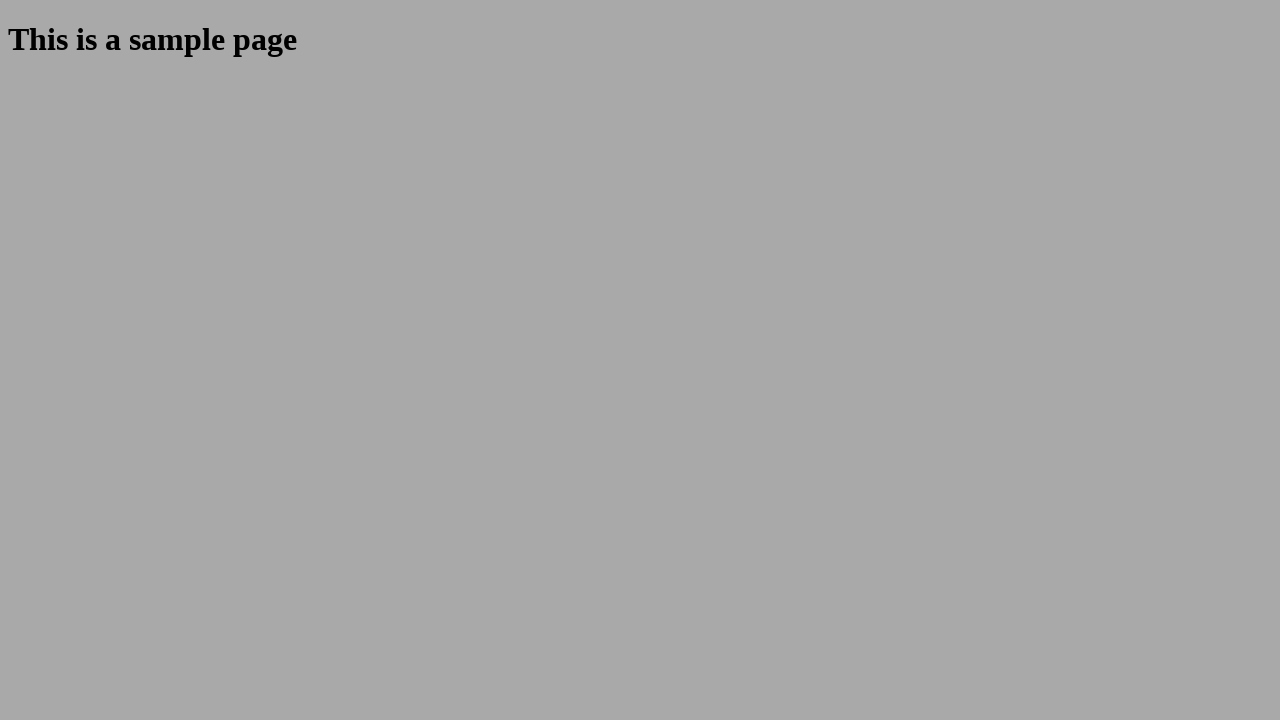

Closed the new tab
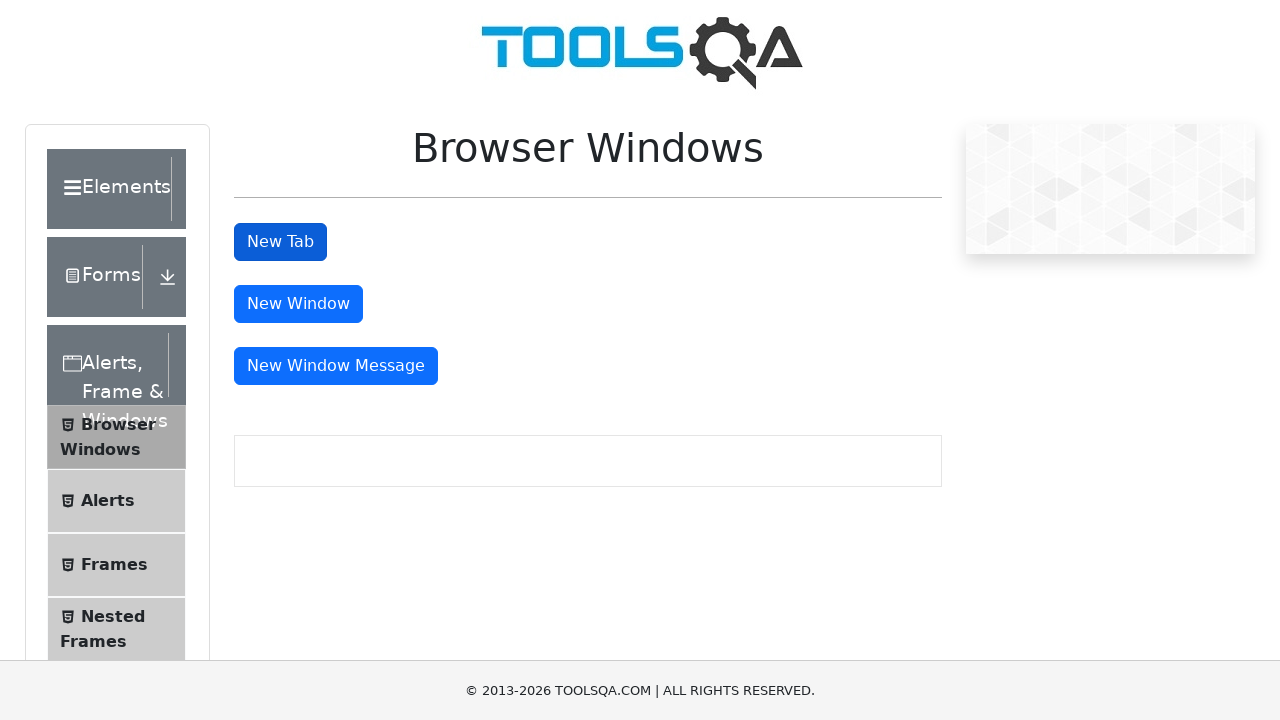

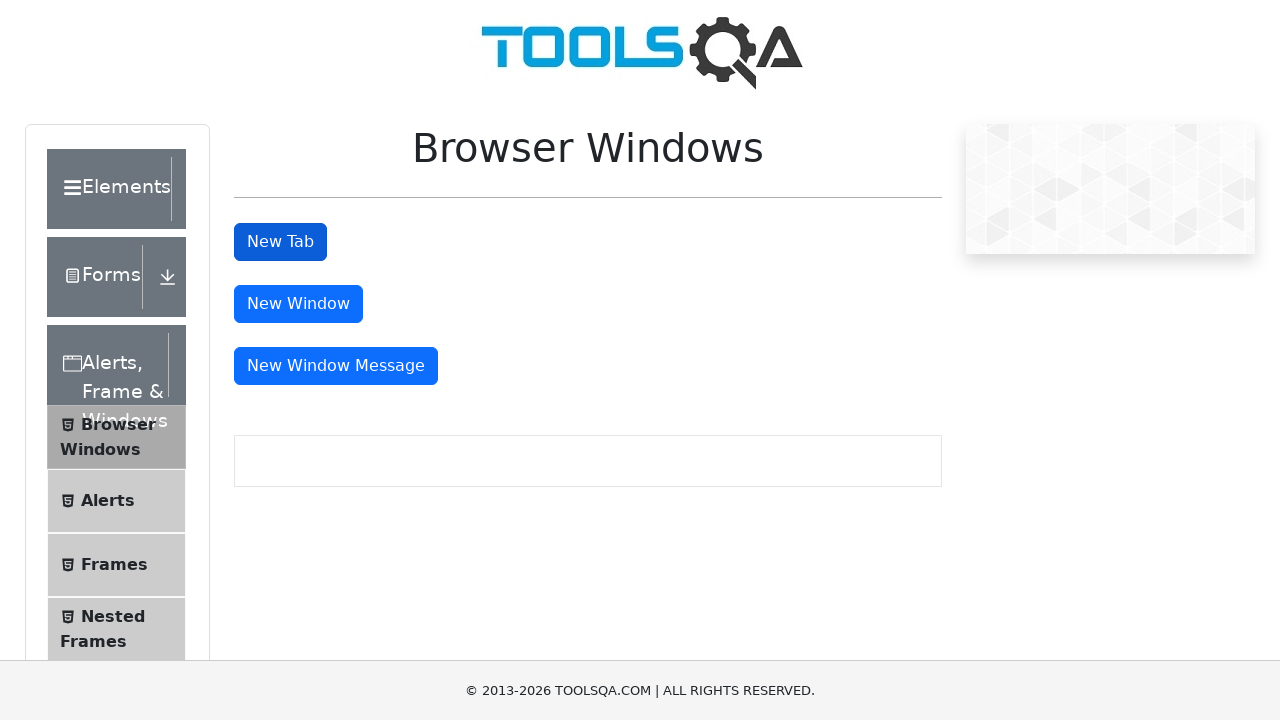